Attempts to verify logo visibility with an intentionally broken selector to demonstrate soft assertion behavior

Starting URL: https://opensource-demo.orangehrmlive.com

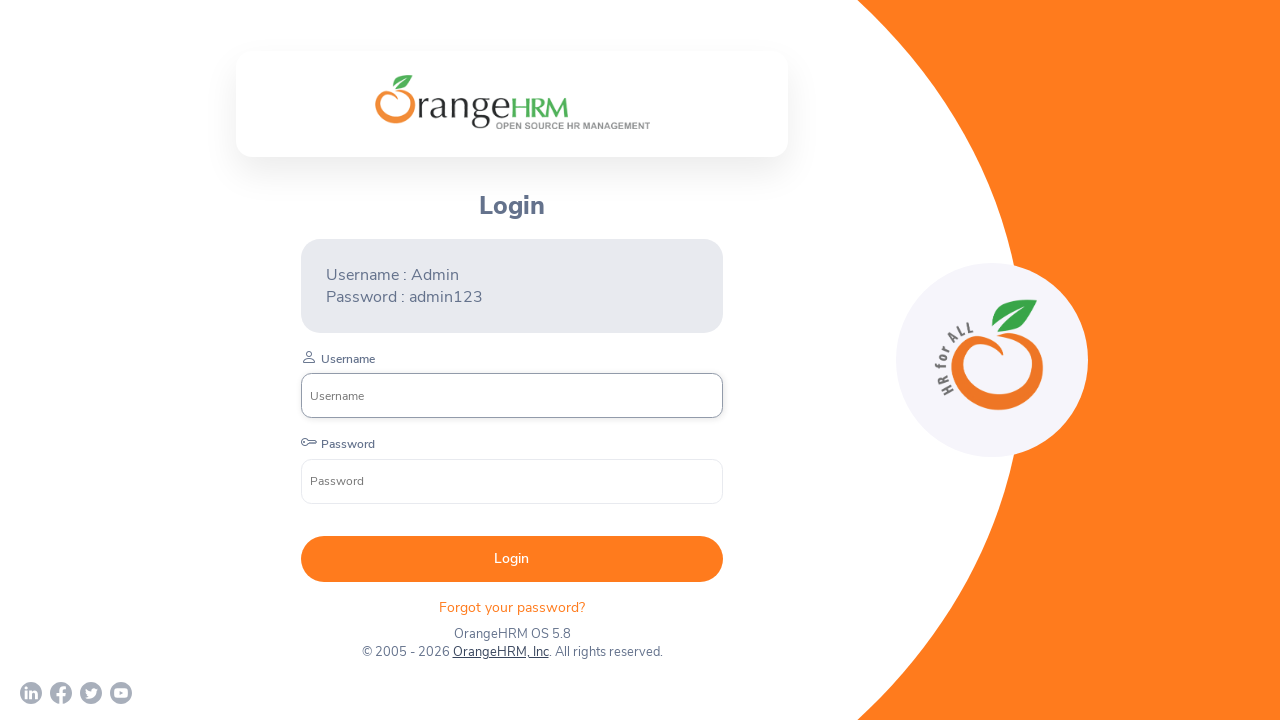

Navigated to OrangeHRM demo login page
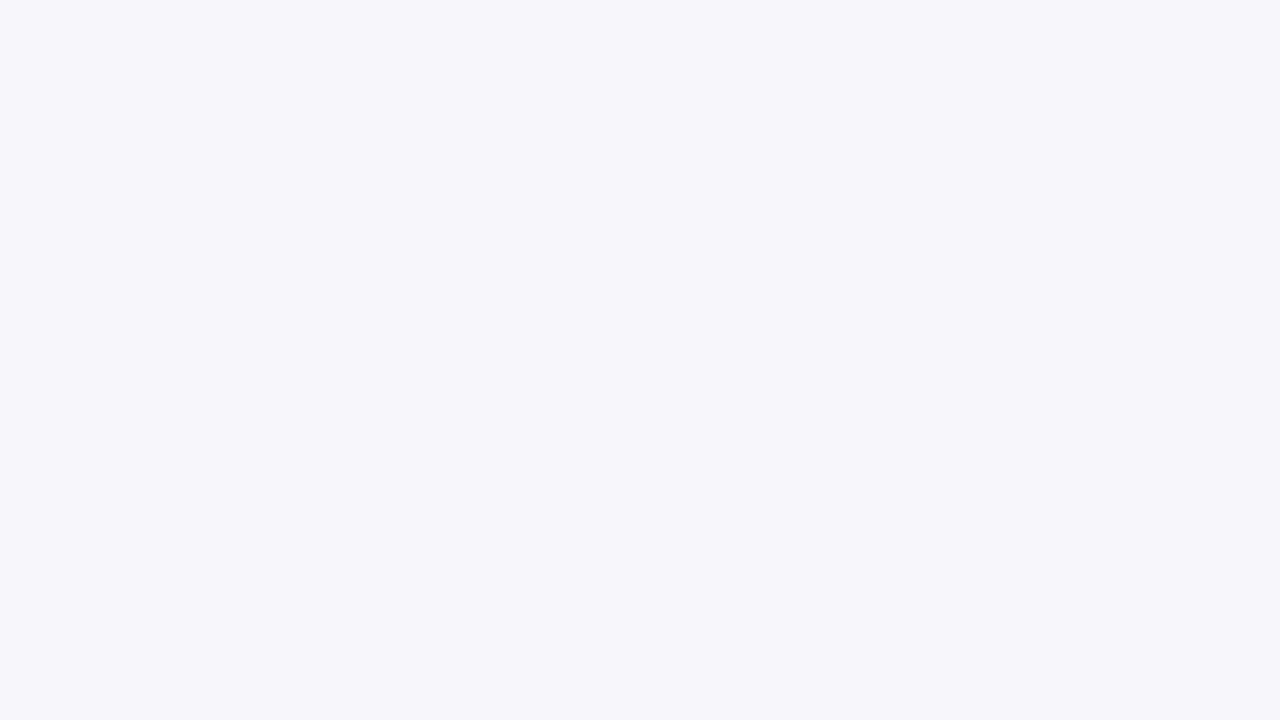

Located logo element with intentionally broken selector
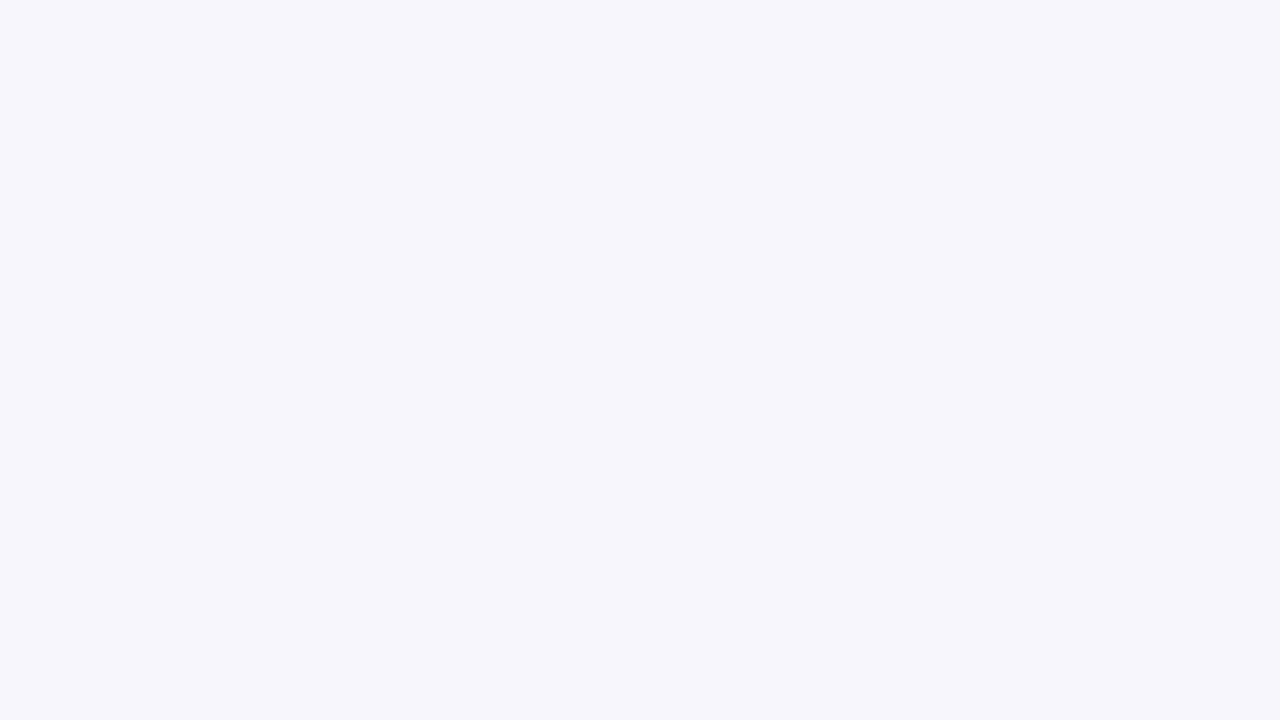

Logo assertion failed (soft assert) - continuing execution
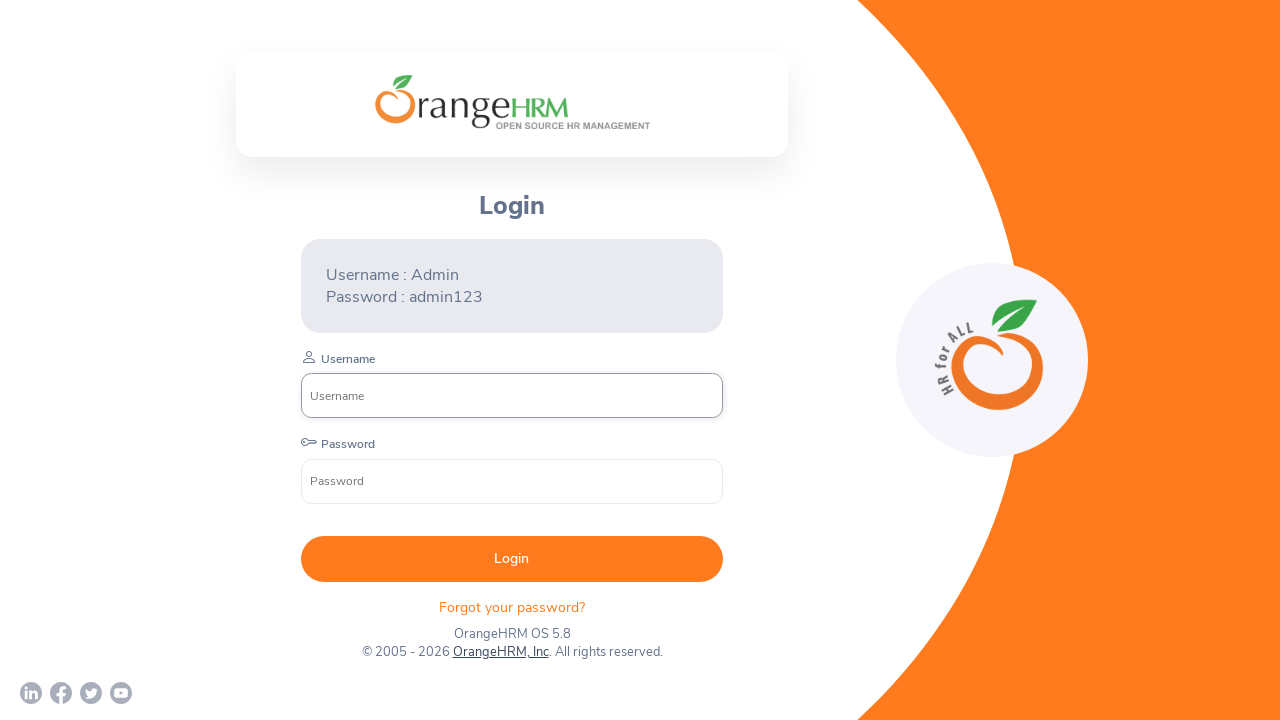

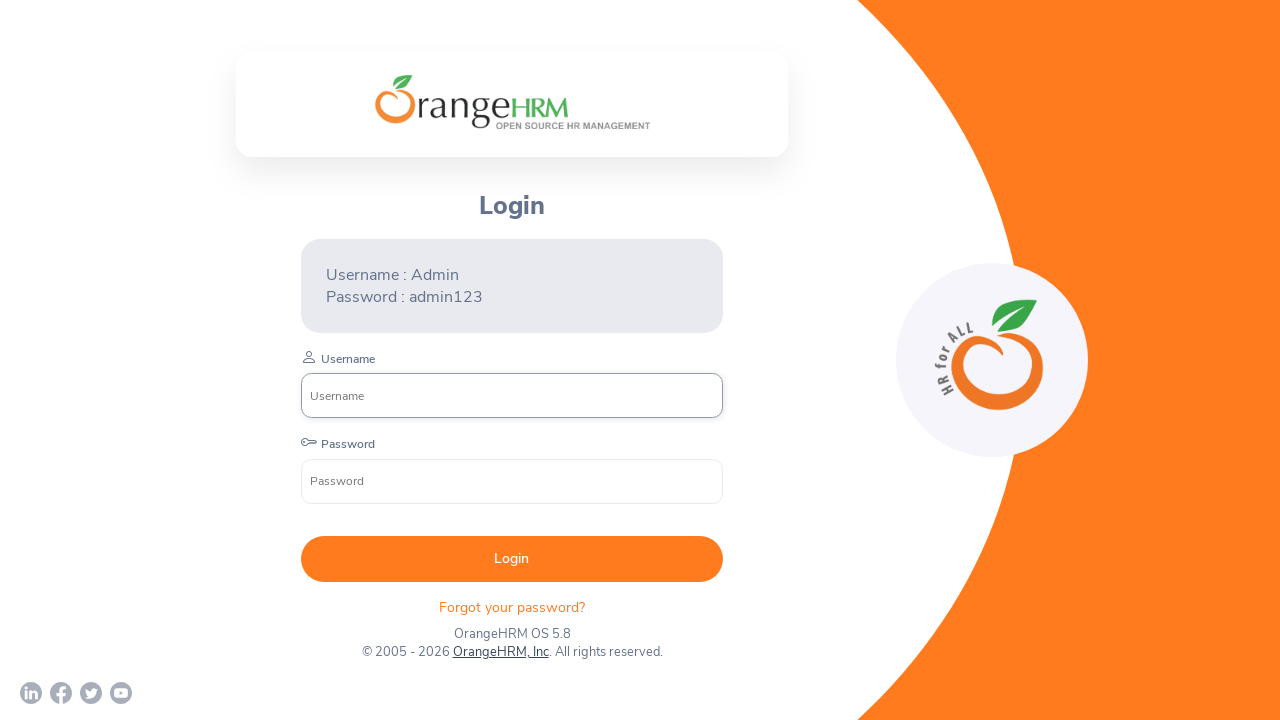